Launches the Bajaj Auto website homepage and verifies it loads successfully by waiting for the page to be ready.

Starting URL: https://www.bajajauto.com/

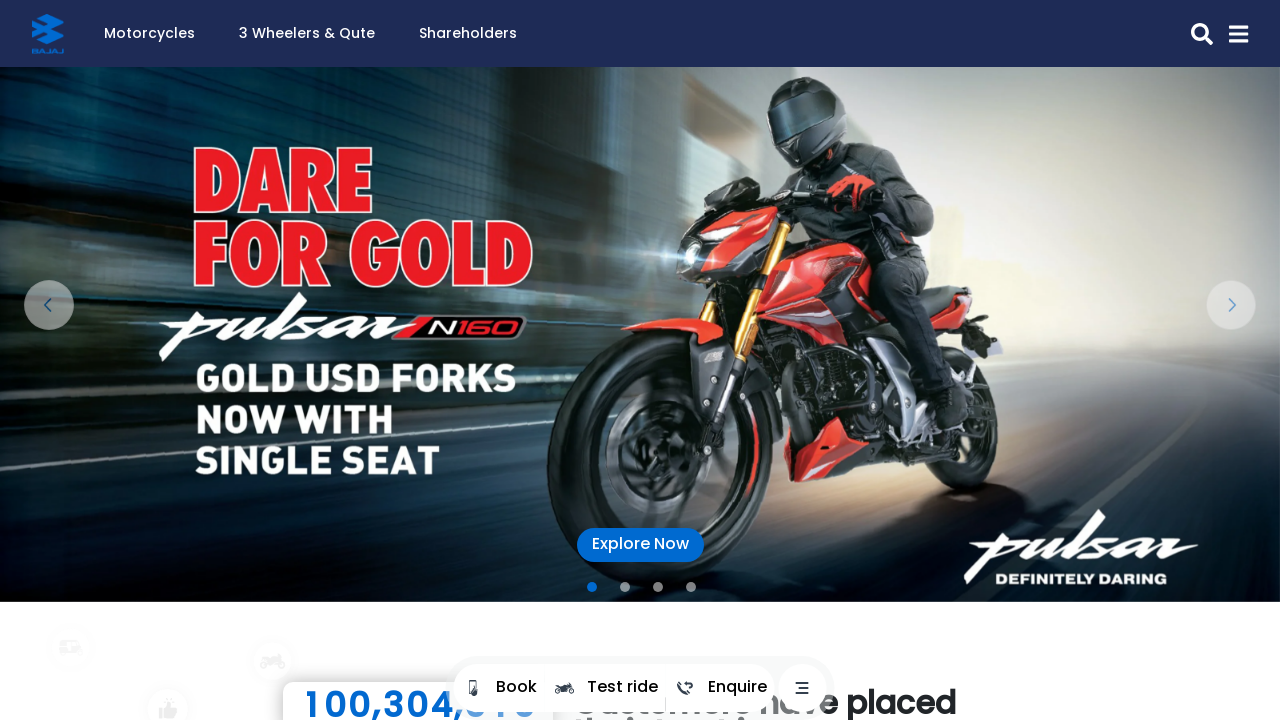

Waited for DOM content to load on Bajaj Auto homepage
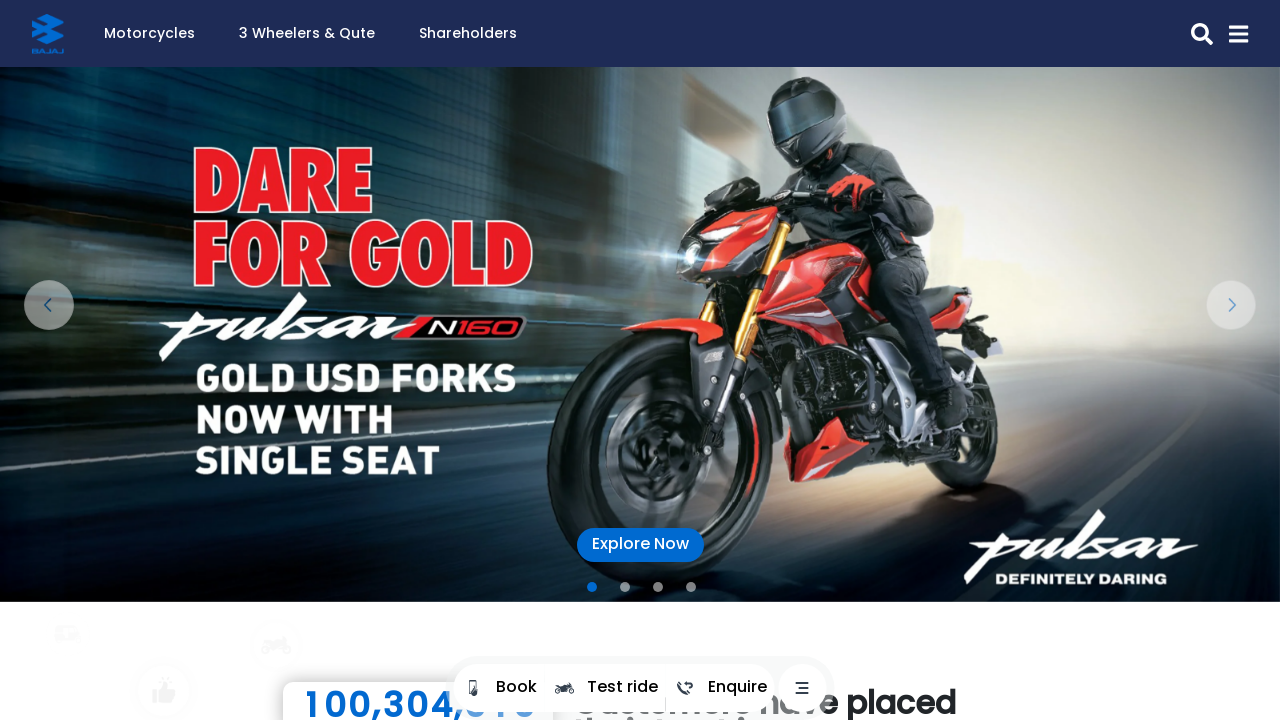

Verified page body element is present
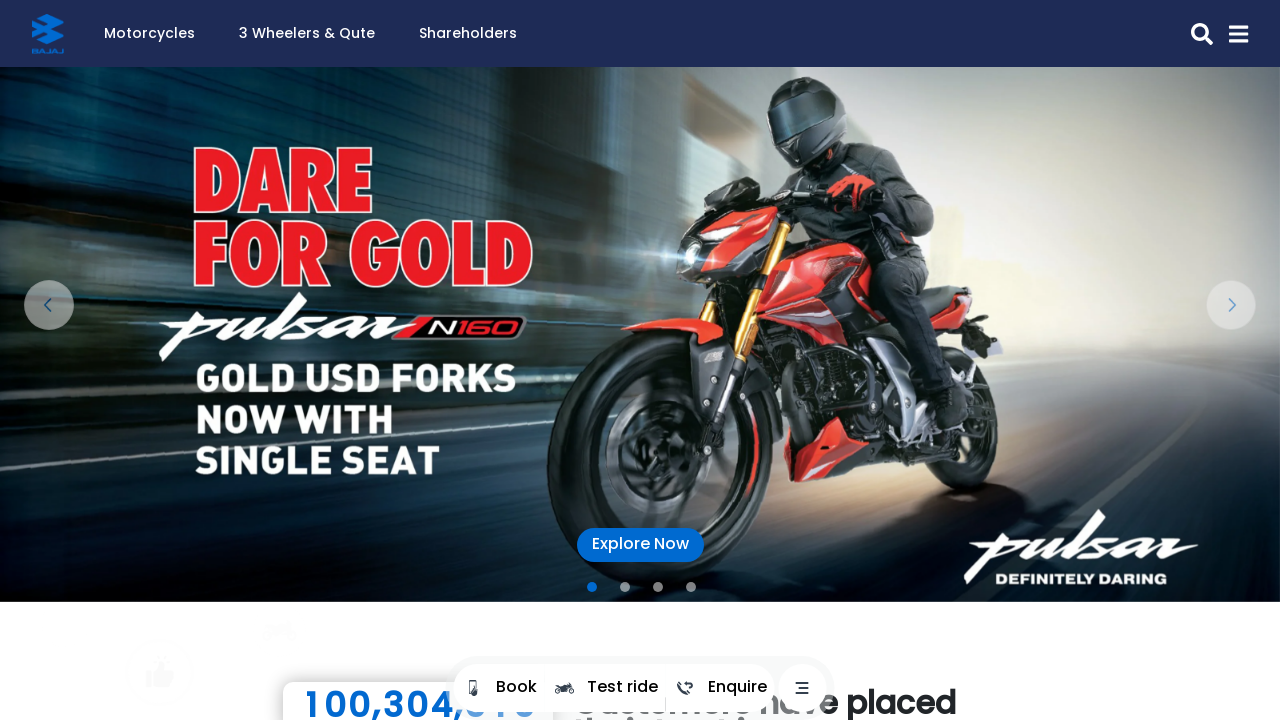

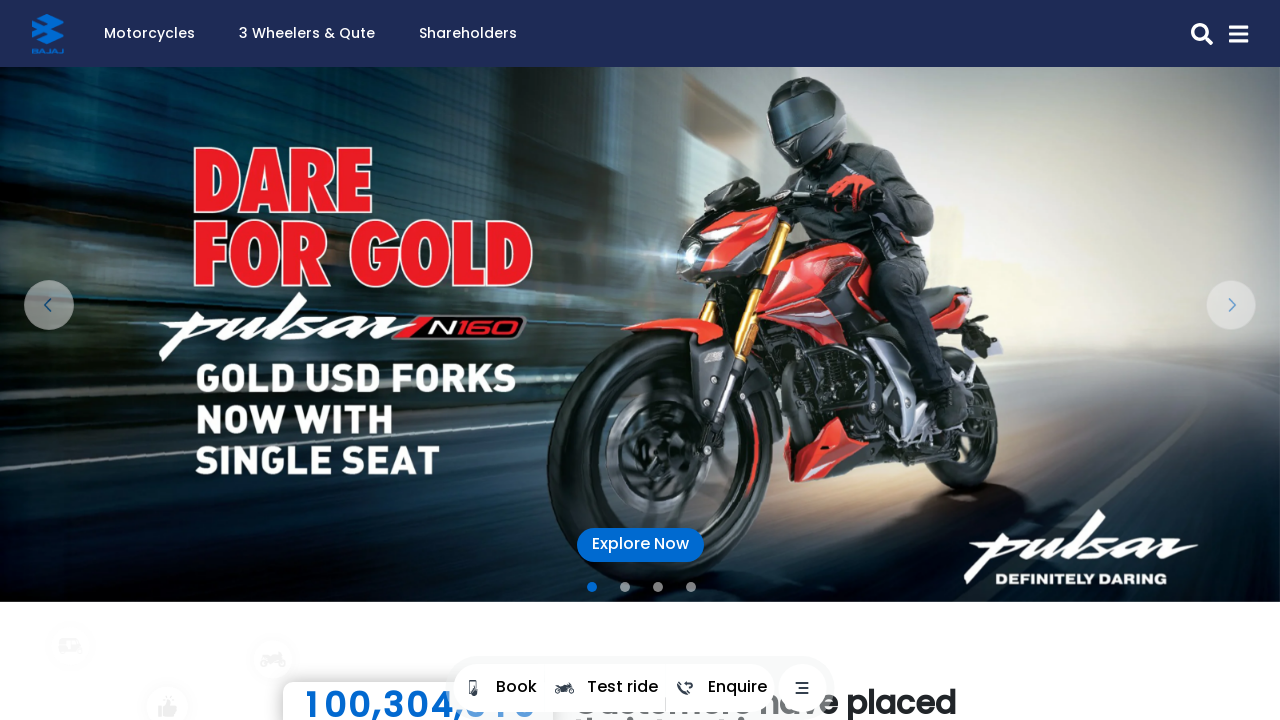